Tests drag and drop functionality by dragging an element to multiple target locations using different drag methods

Starting URL: http://sahitest.com/demo/dragDropMooTools.htm

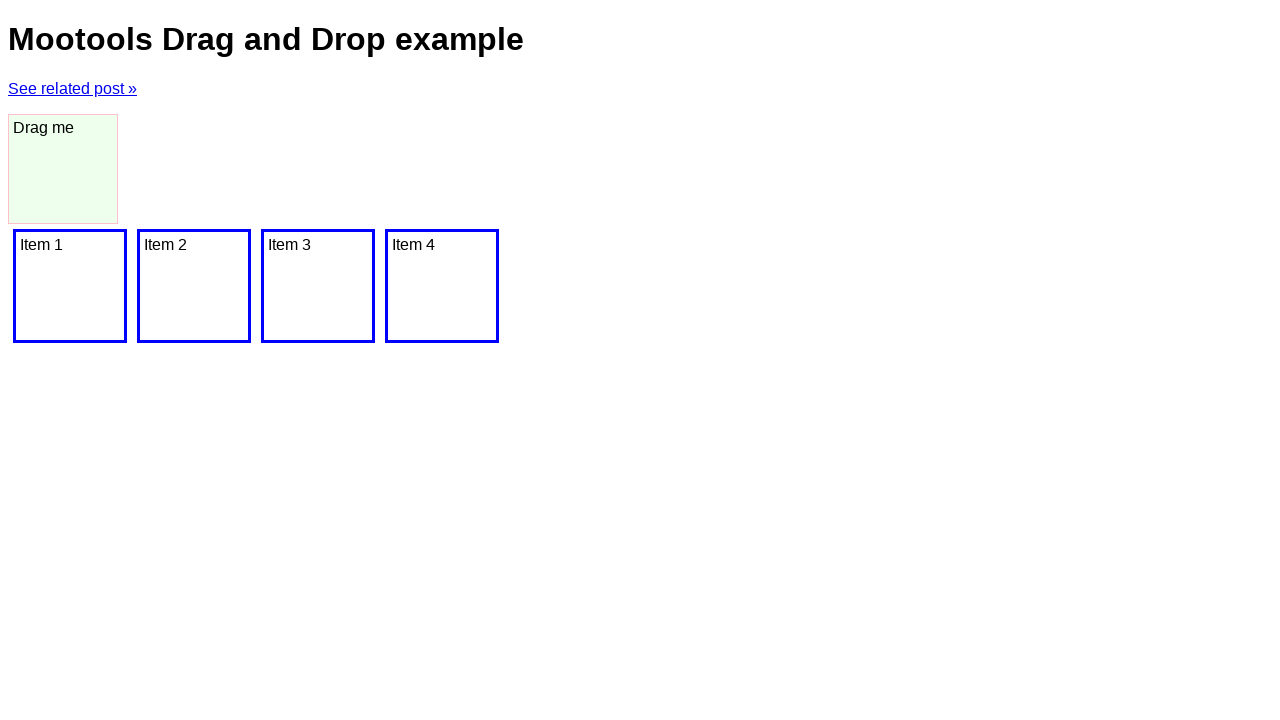

Located draggable element with id 'dragger'
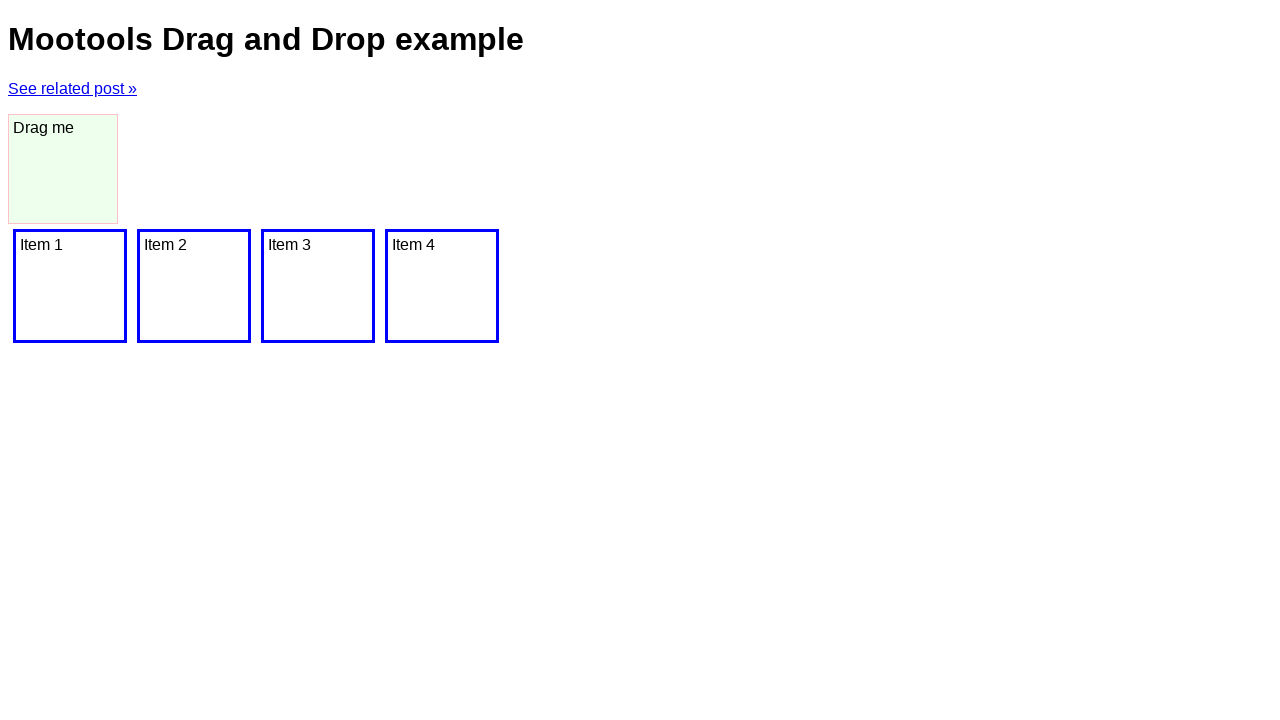

Located target element 'Item 1'
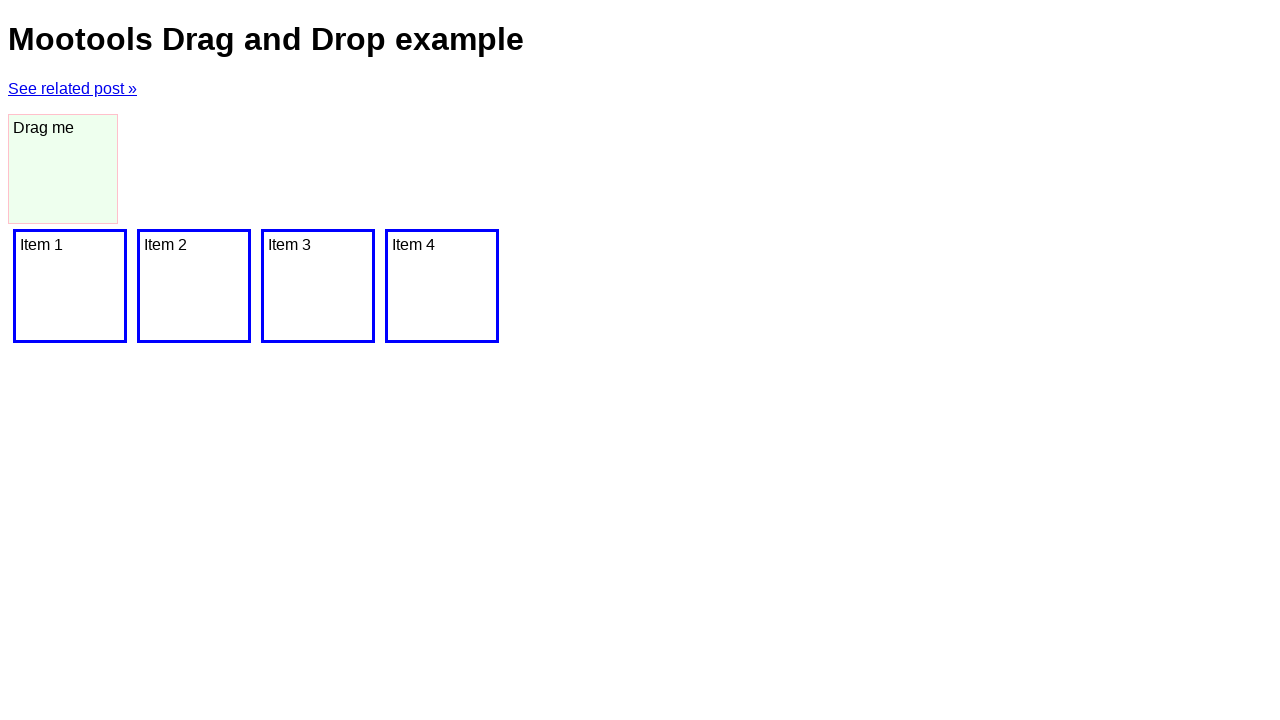

Located target element 'Item 2'
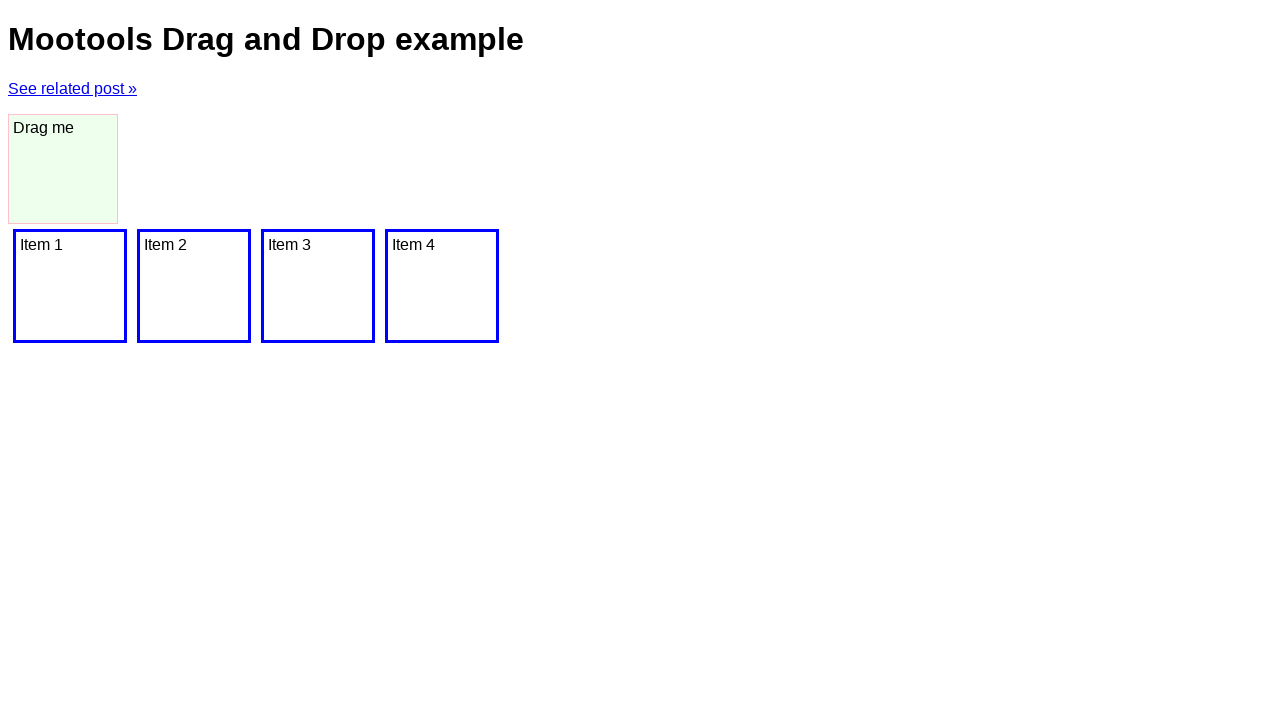

Dragger element is visible
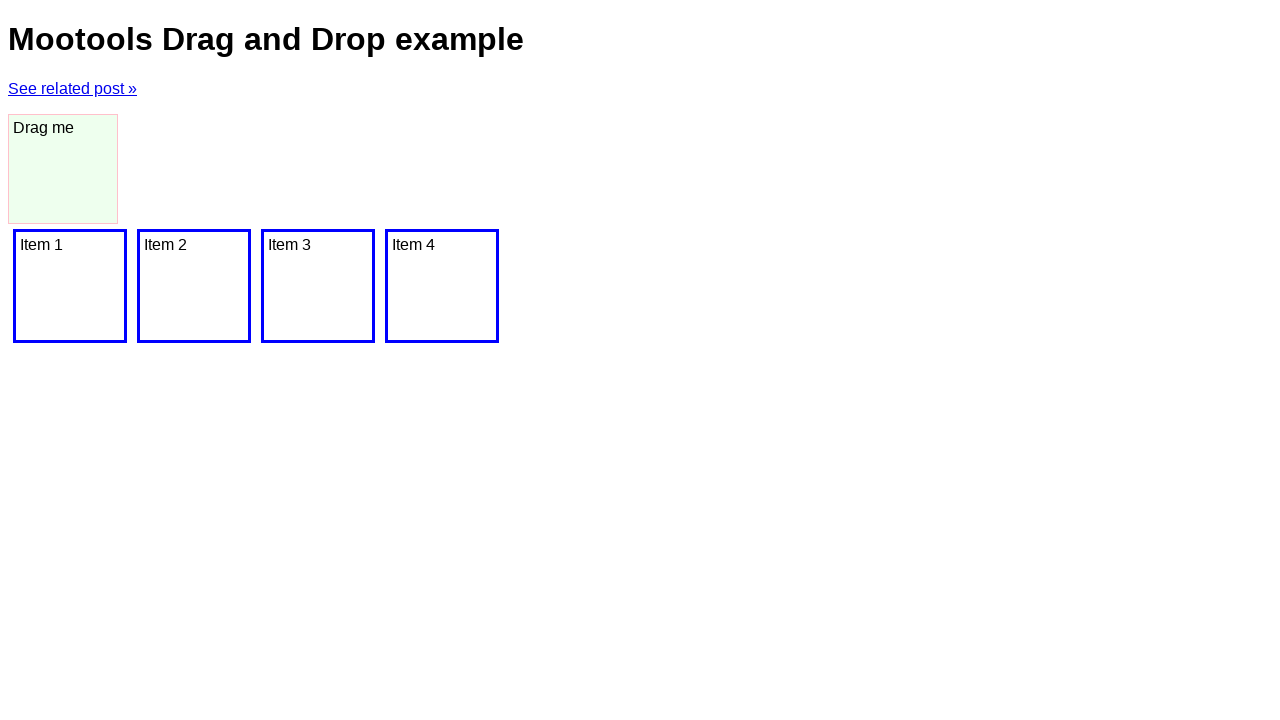

Item 1 target element is visible
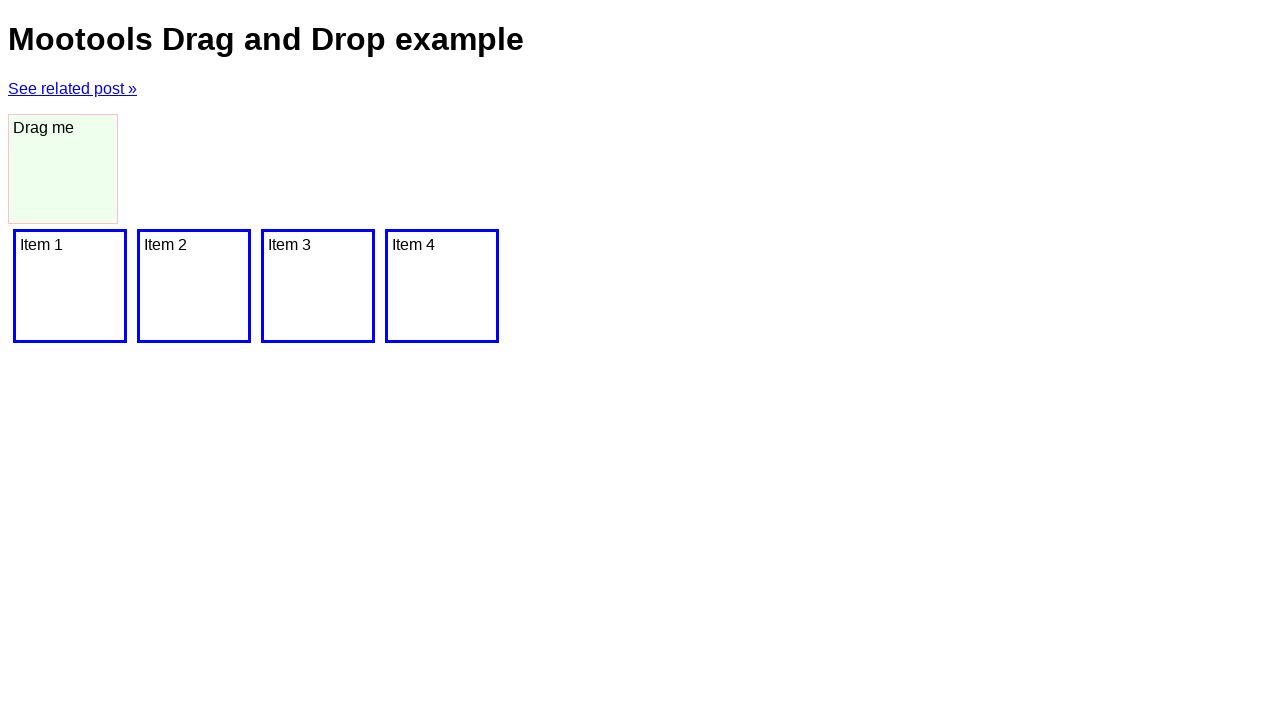

Dragged dragger element to Item 1 at (70, 286)
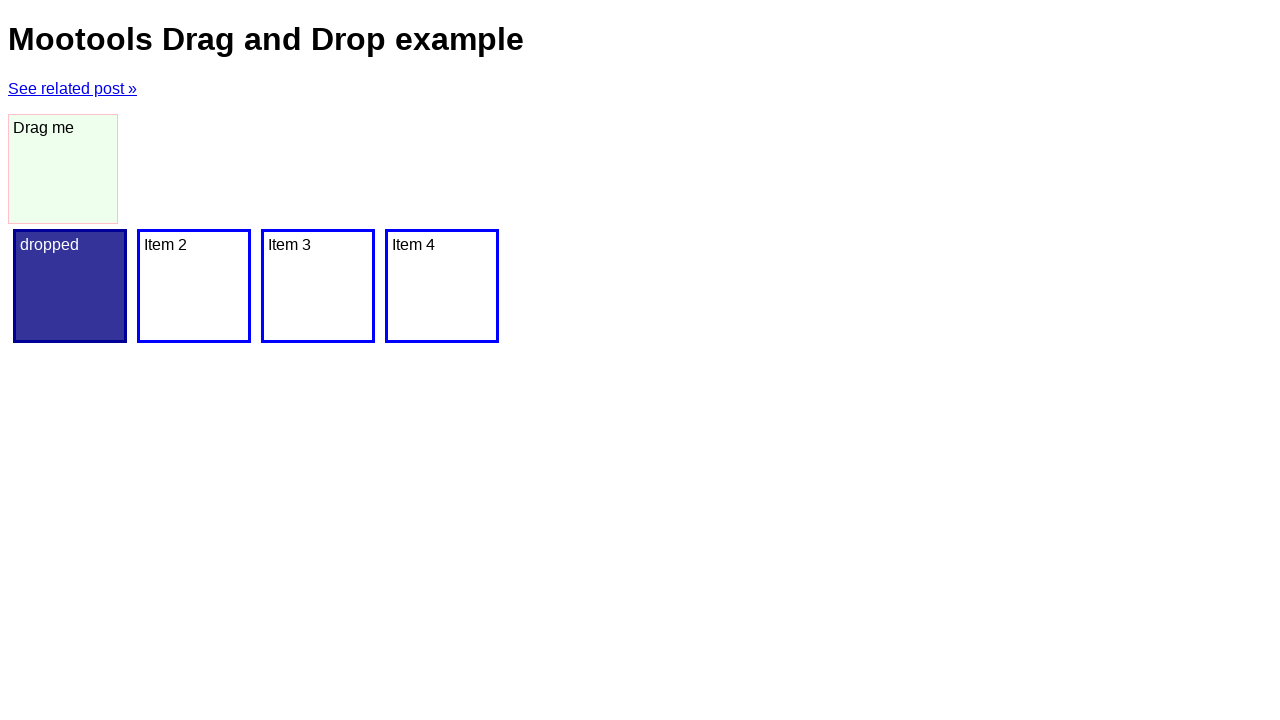

Dragged dragger element to Item 2 at (194, 286)
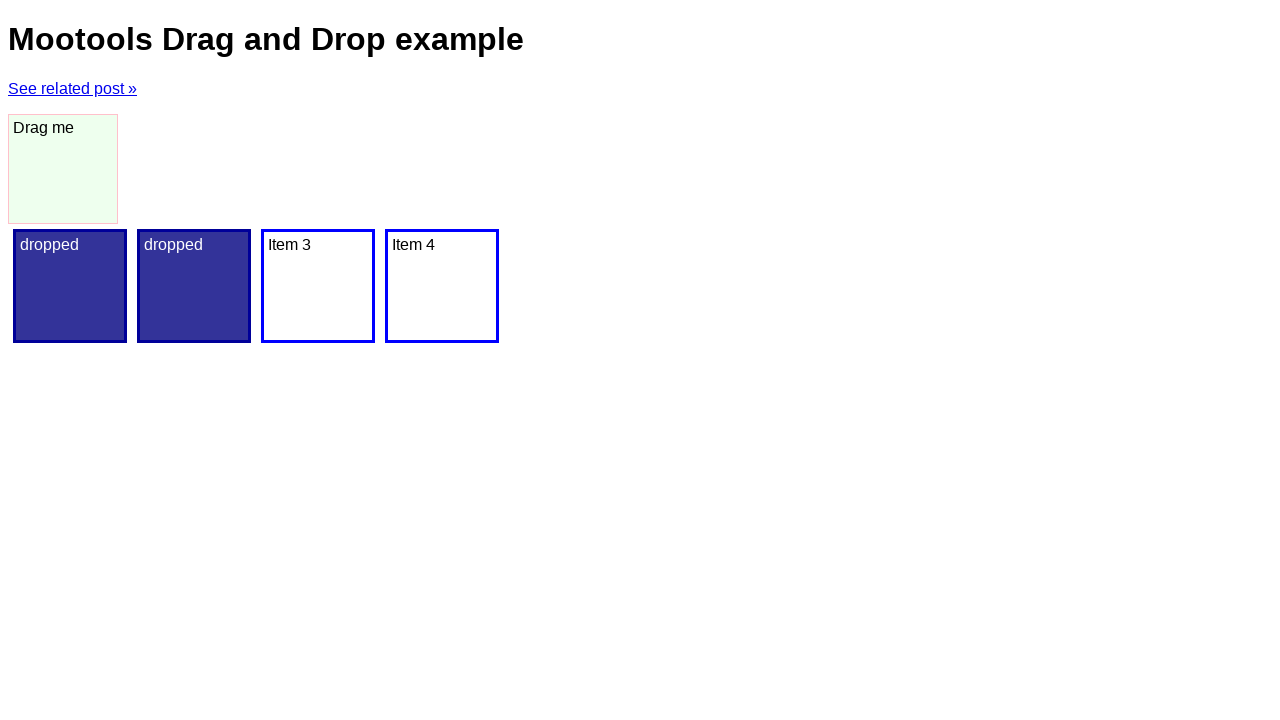

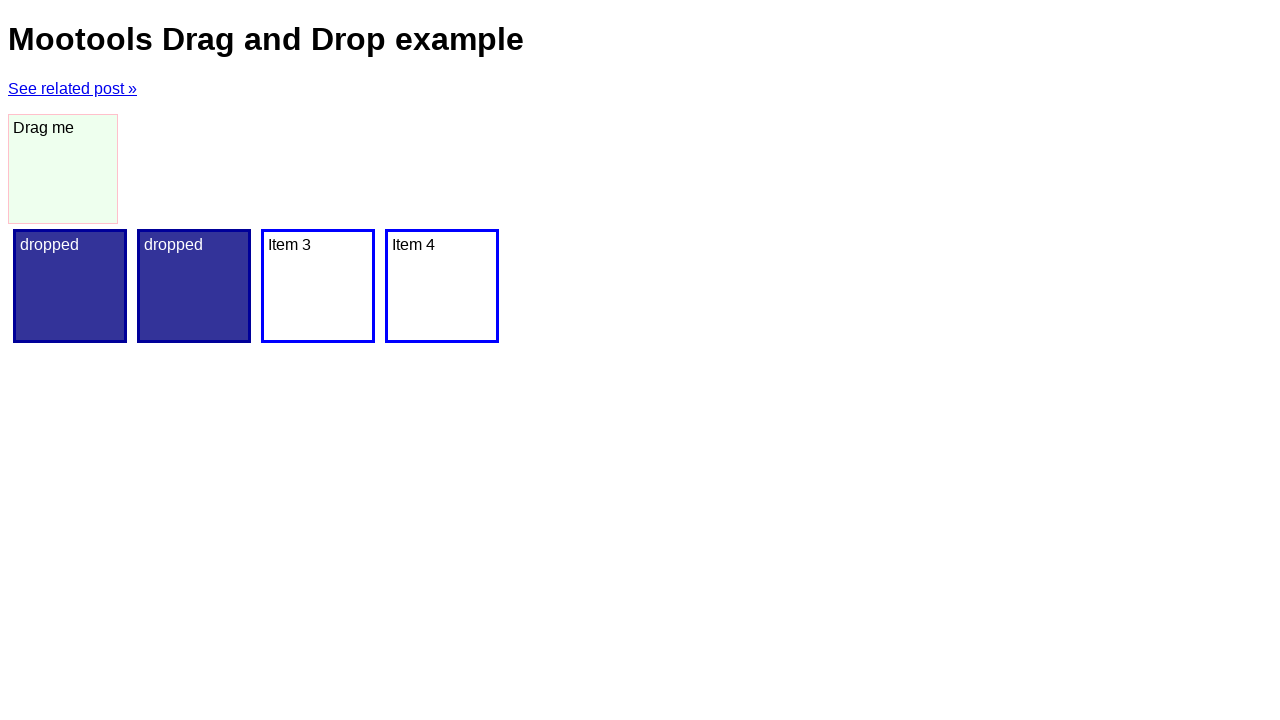